Tests pre-loading an opt-out cookie before visiting the A/B test page, ensuring the page shows "No A/B Test" from the start

Starting URL: http://the-internet.herokuapp.com

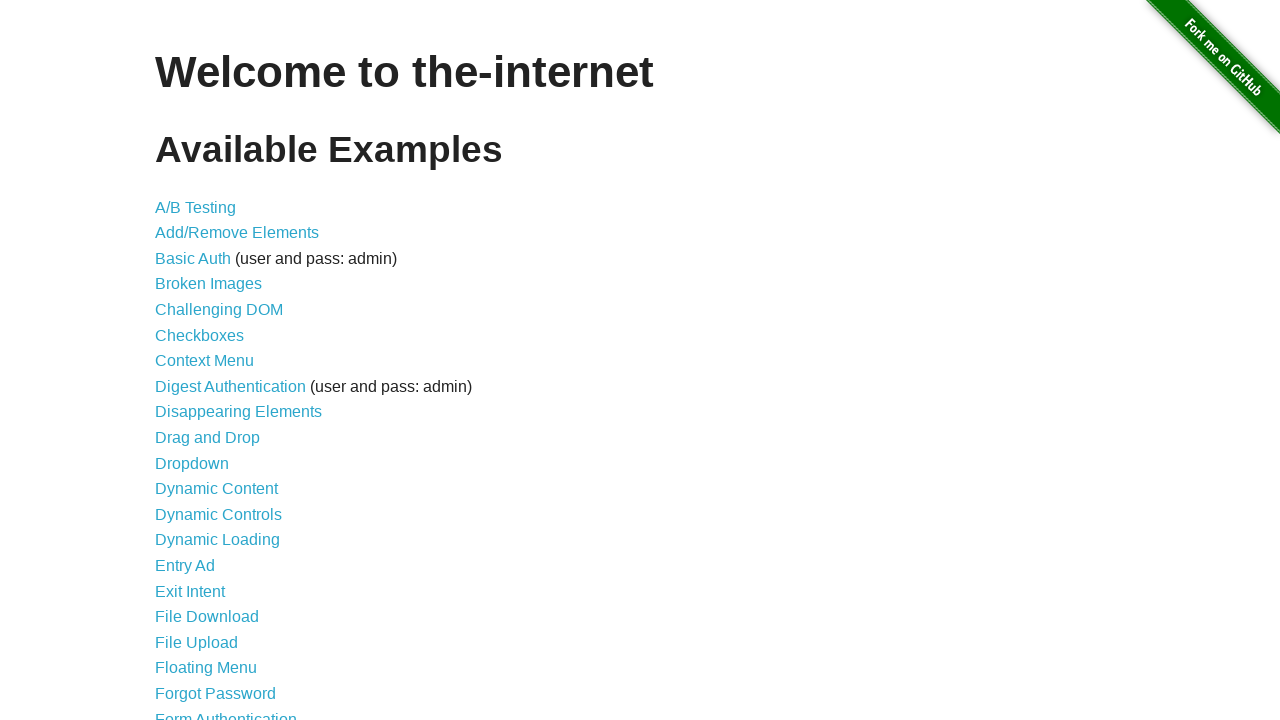

Added optimizelyOptOut cookie to context
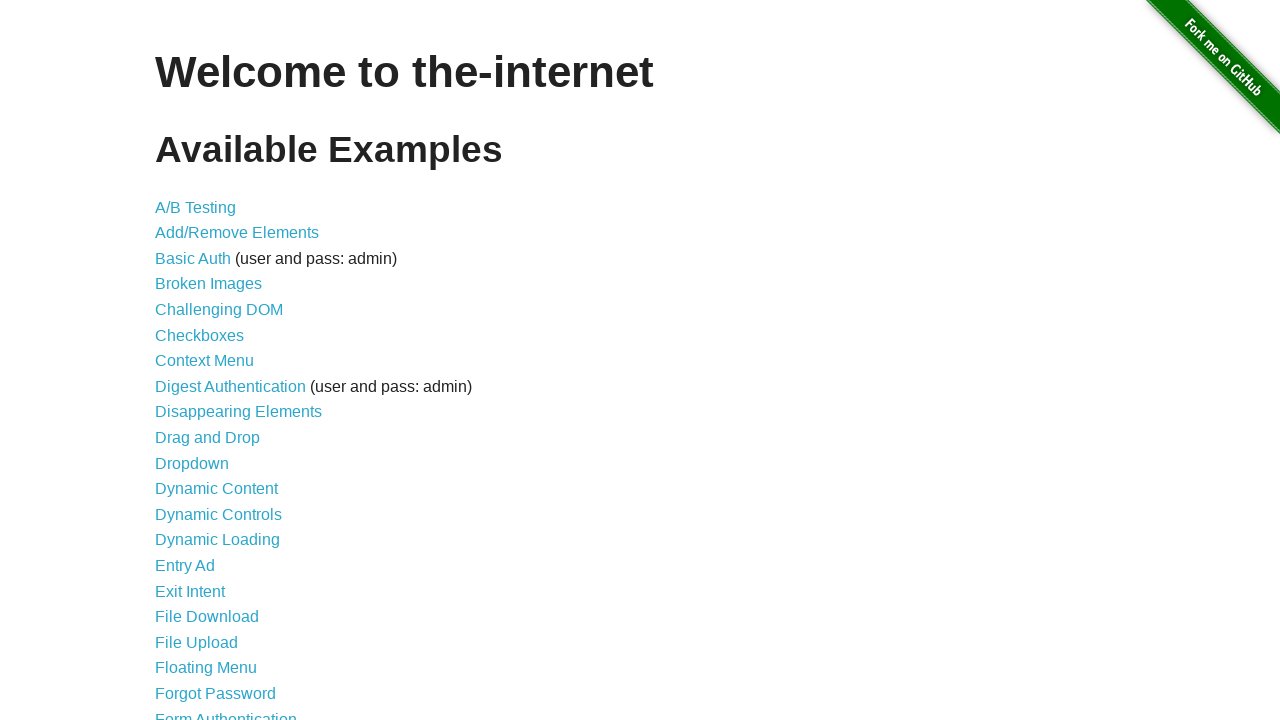

Navigated to A/B test page
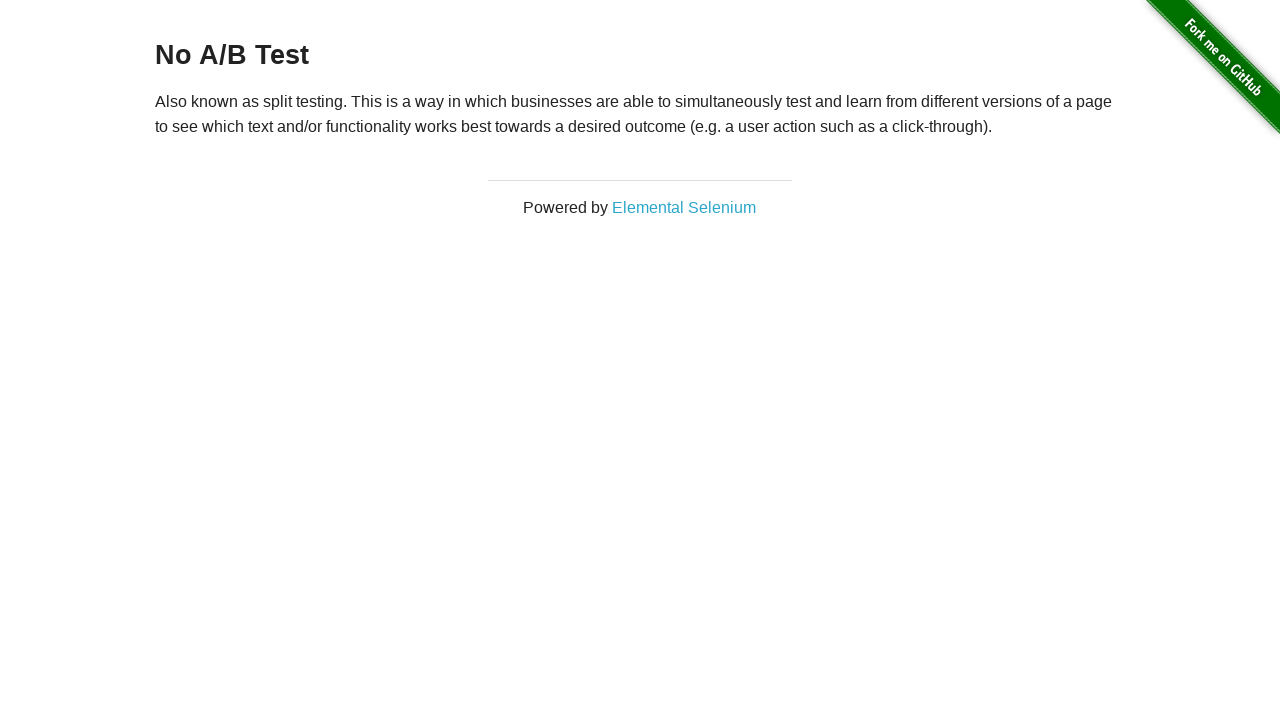

Retrieved heading text from page
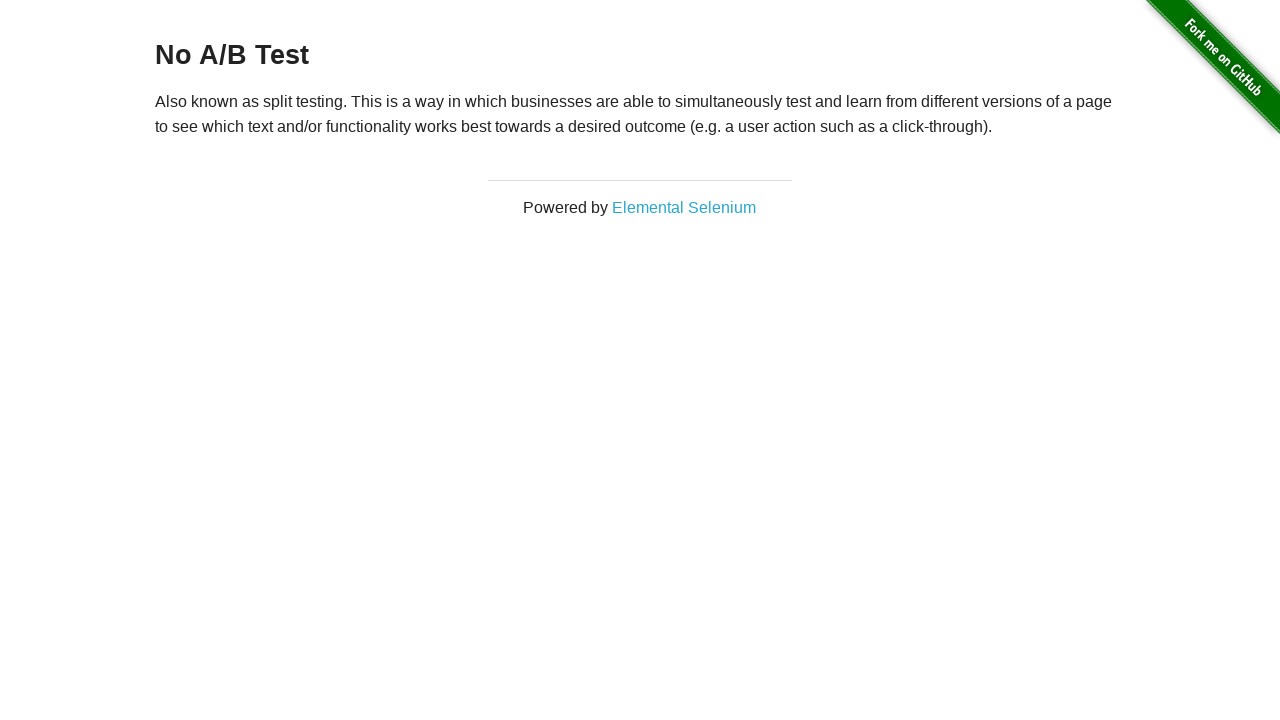

Verified heading shows 'No A/B Test' - opt-out cookie working correctly
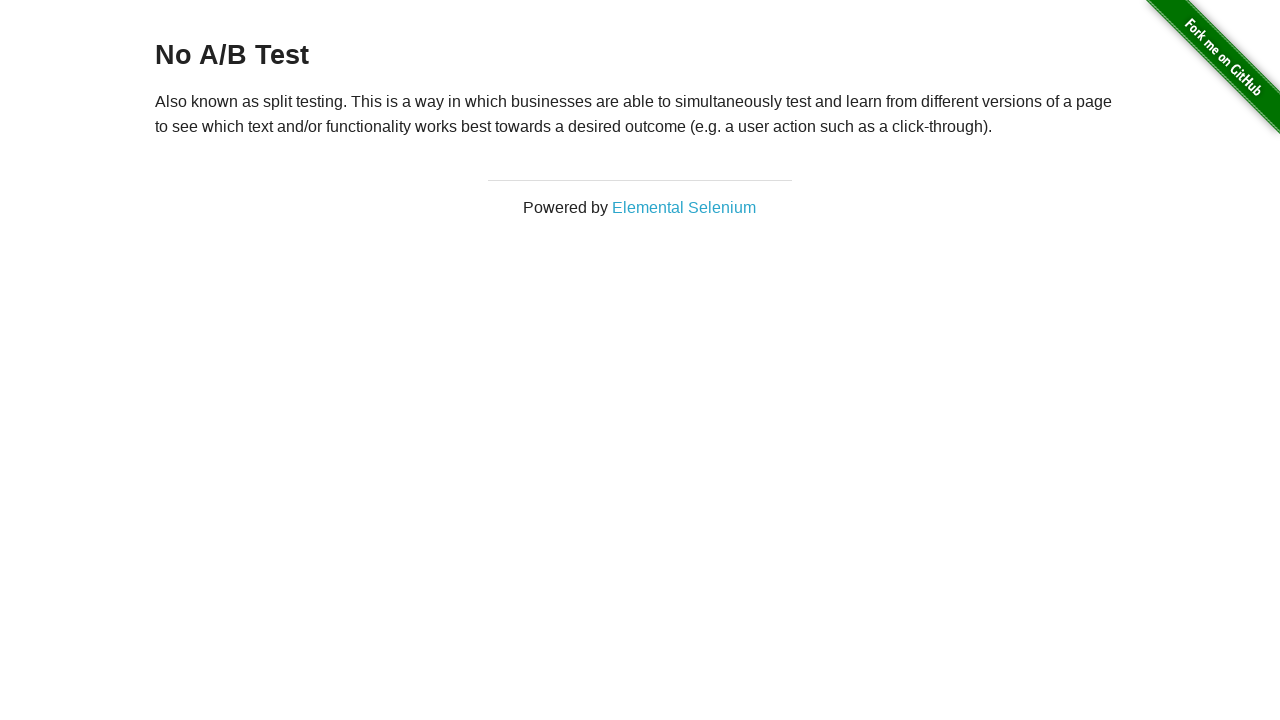

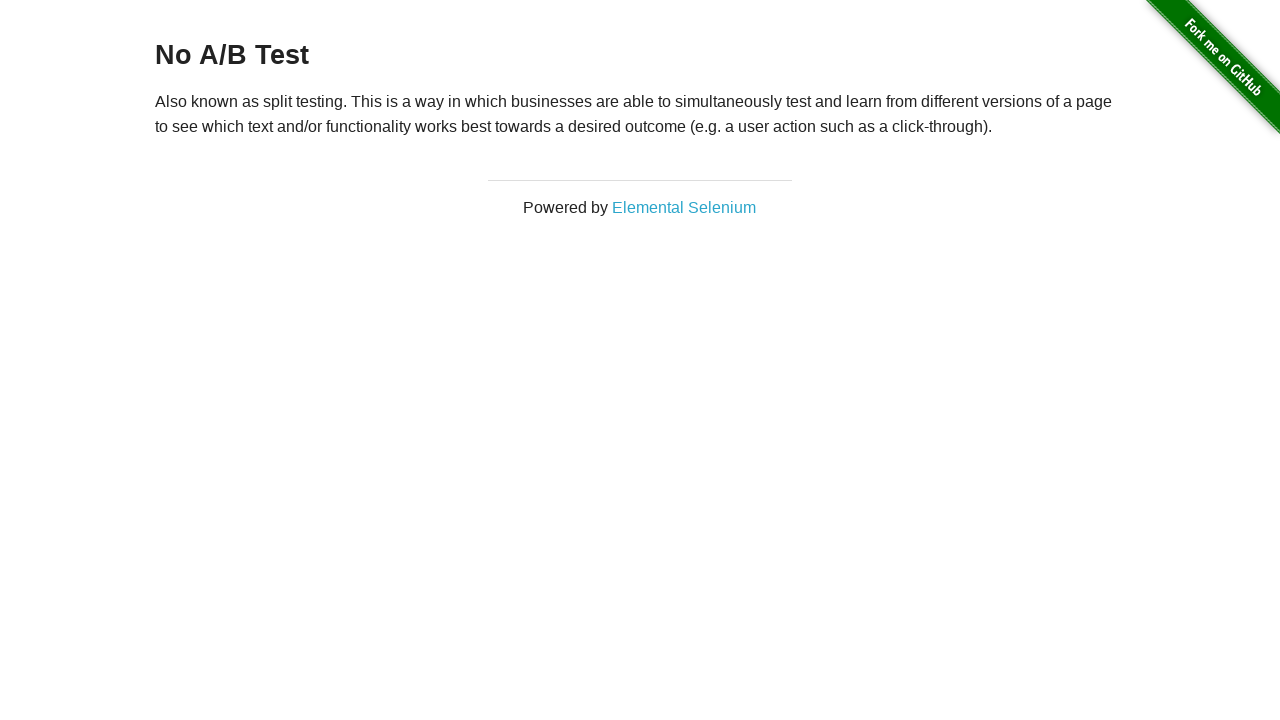